Tests that the Clear completed button displays correct text after marking an item complete

Starting URL: https://demo.playwright.dev/todomvc

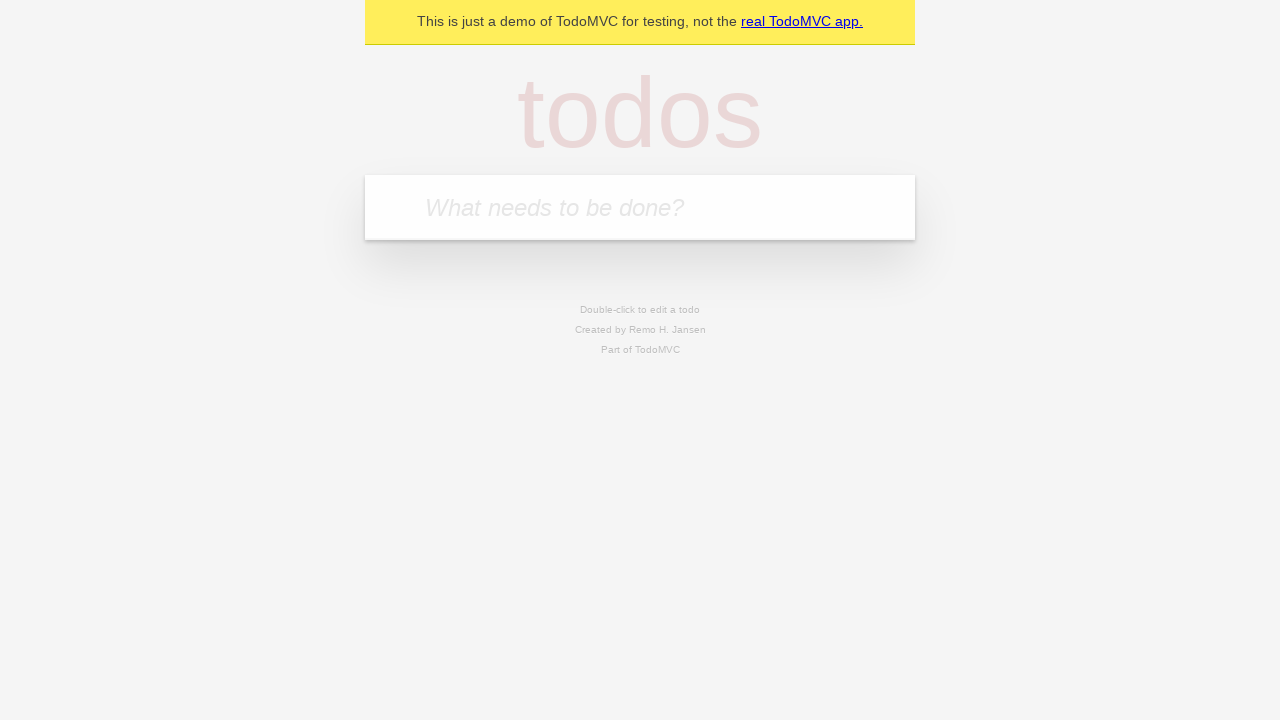

Filled input field with 'buy some cheese' on internal:attr=[placeholder="What needs to be done?"i]
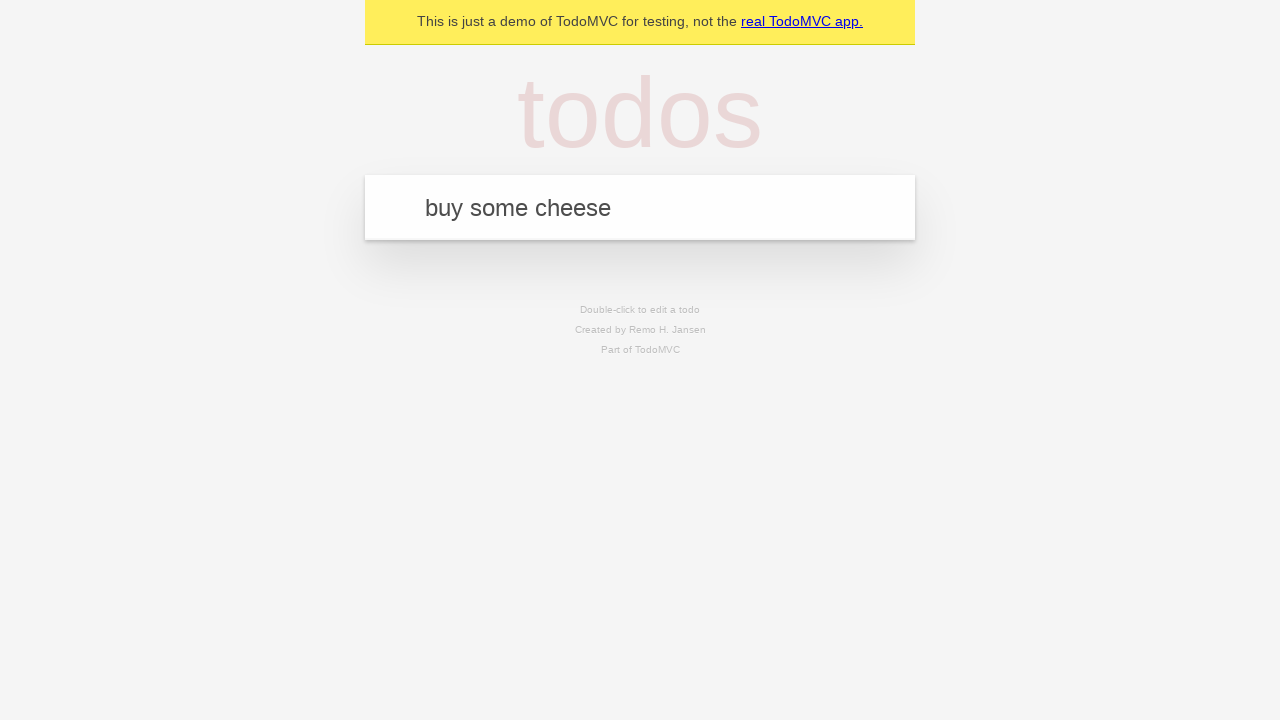

Pressed Enter to add first todo item on internal:attr=[placeholder="What needs to be done?"i]
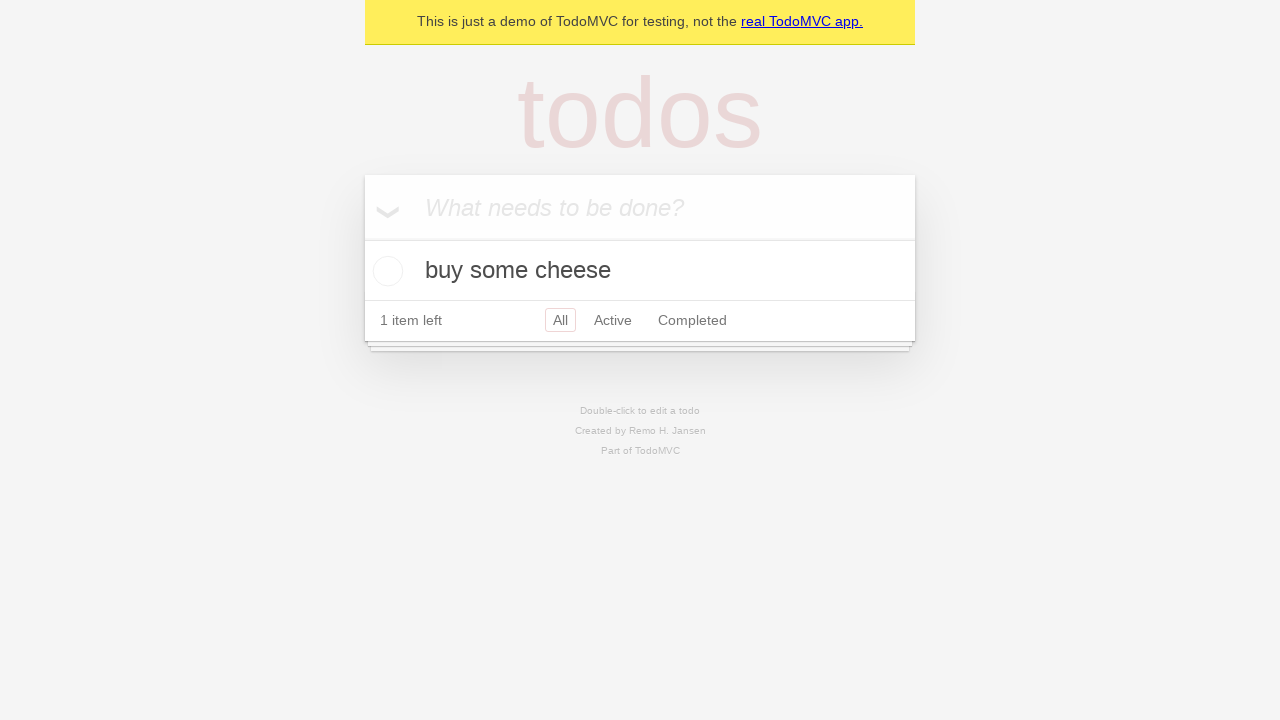

Filled input field with 'feed the cat' on internal:attr=[placeholder="What needs to be done?"i]
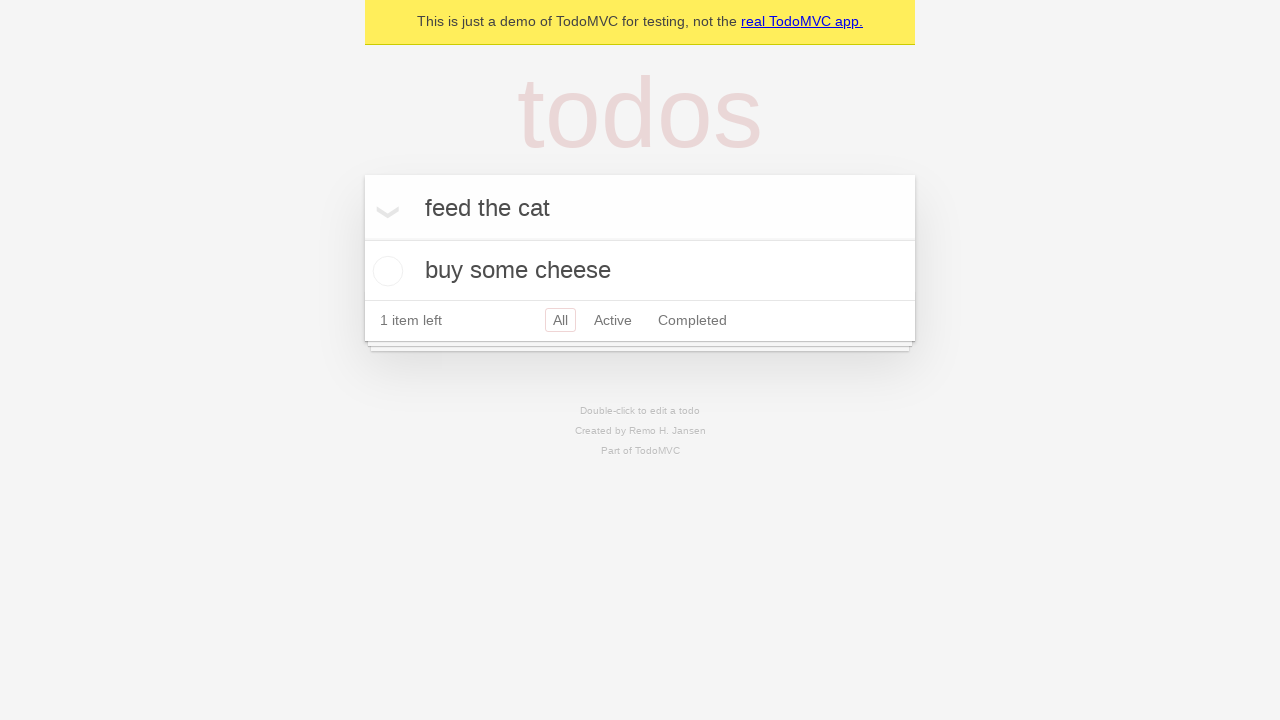

Pressed Enter to add second todo item on internal:attr=[placeholder="What needs to be done?"i]
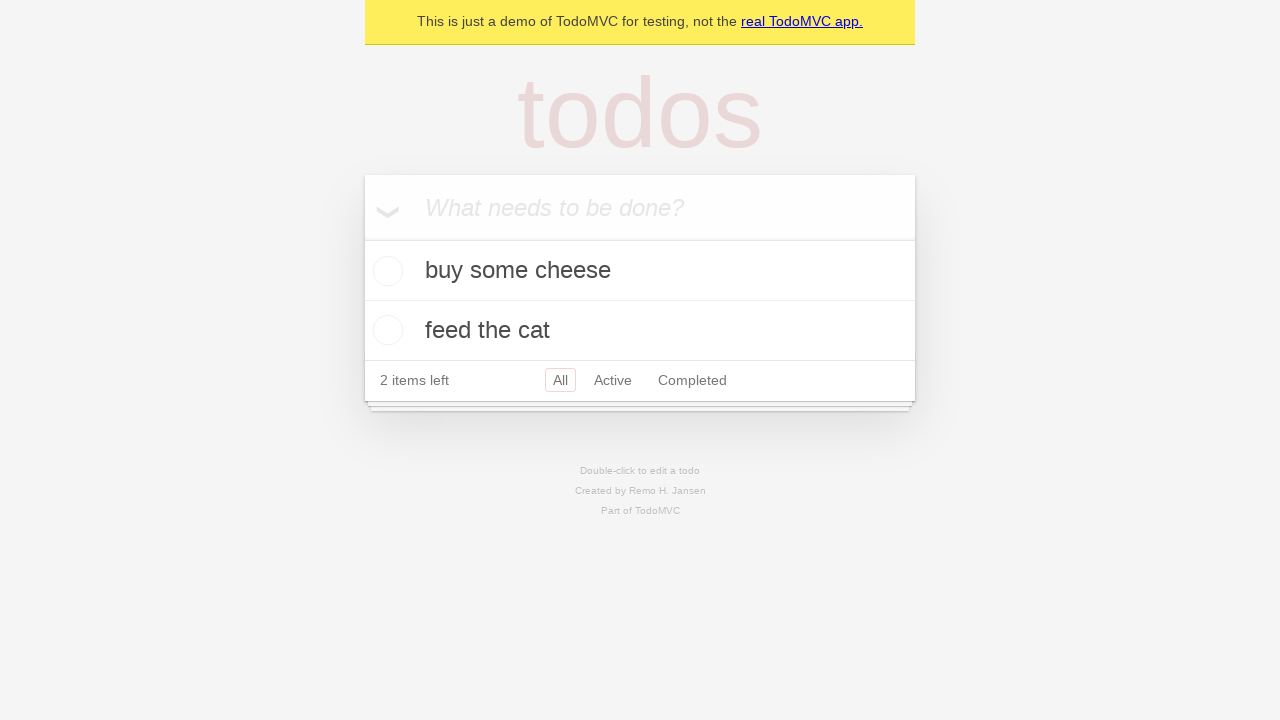

Filled input field with 'book a doctors appointment' on internal:attr=[placeholder="What needs to be done?"i]
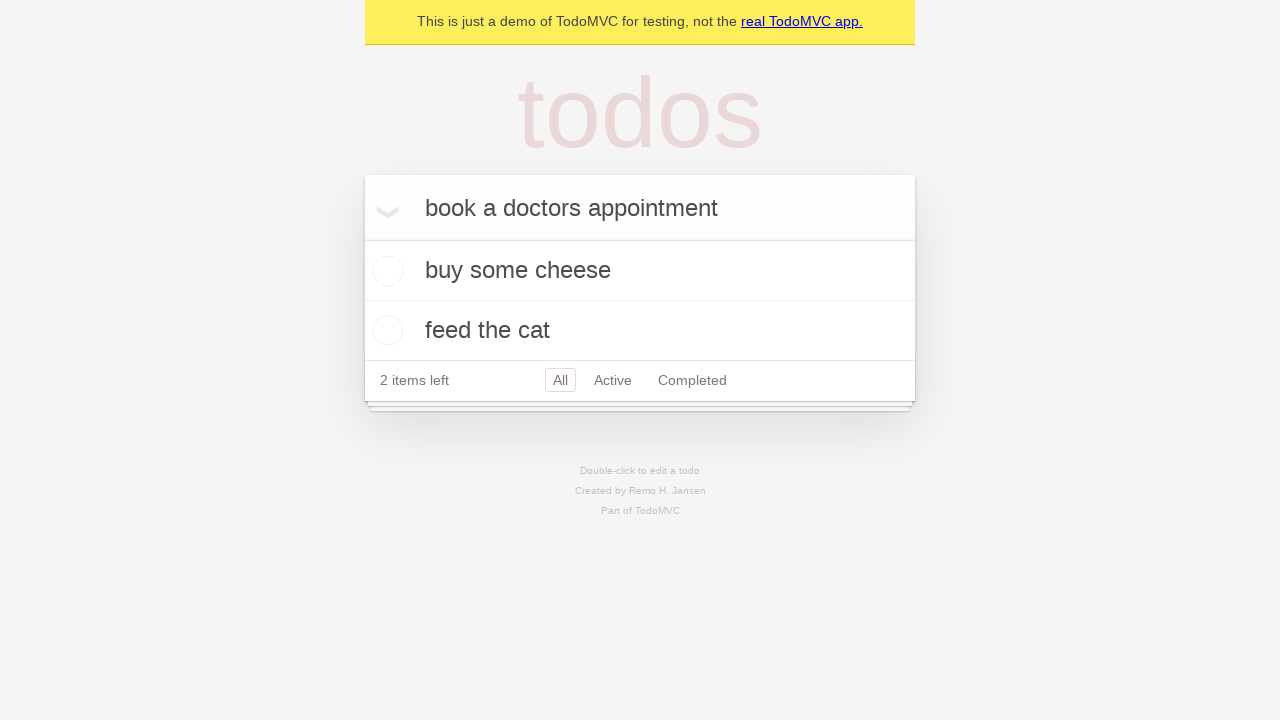

Pressed Enter to add third todo item on internal:attr=[placeholder="What needs to be done?"i]
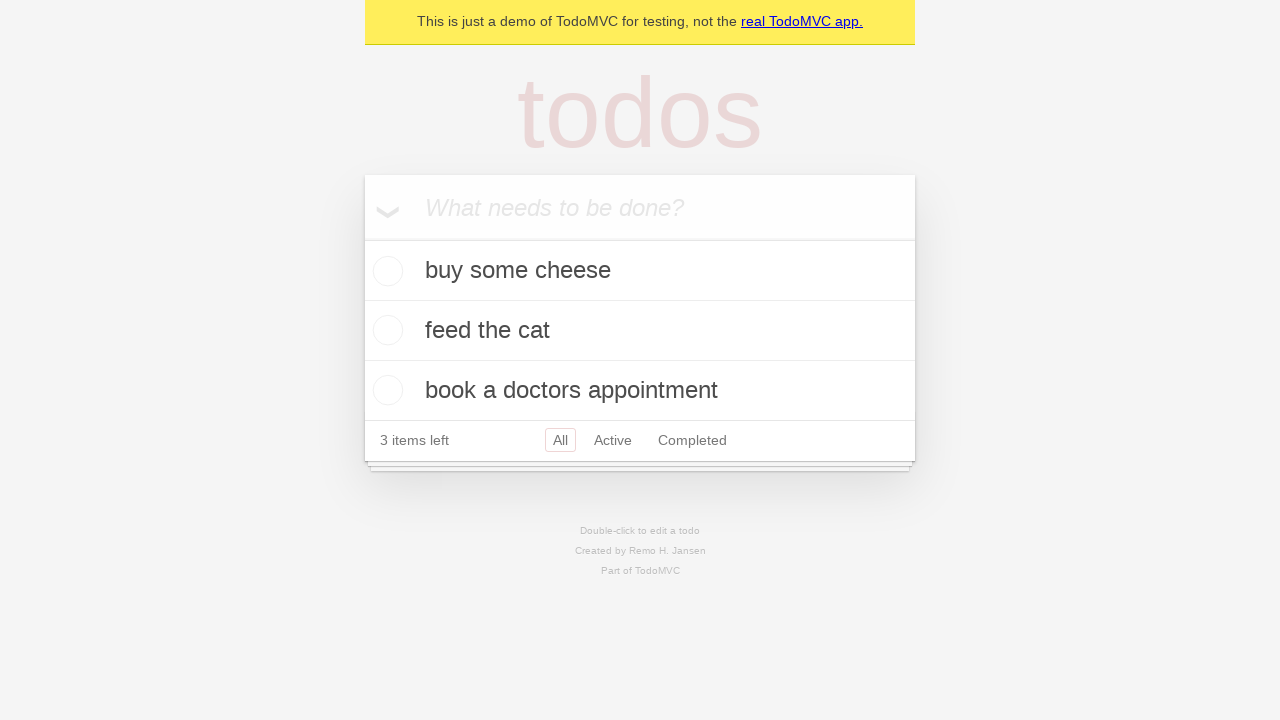

Checked the first todo item as complete at (385, 271) on .todo-list li .toggle >> nth=0
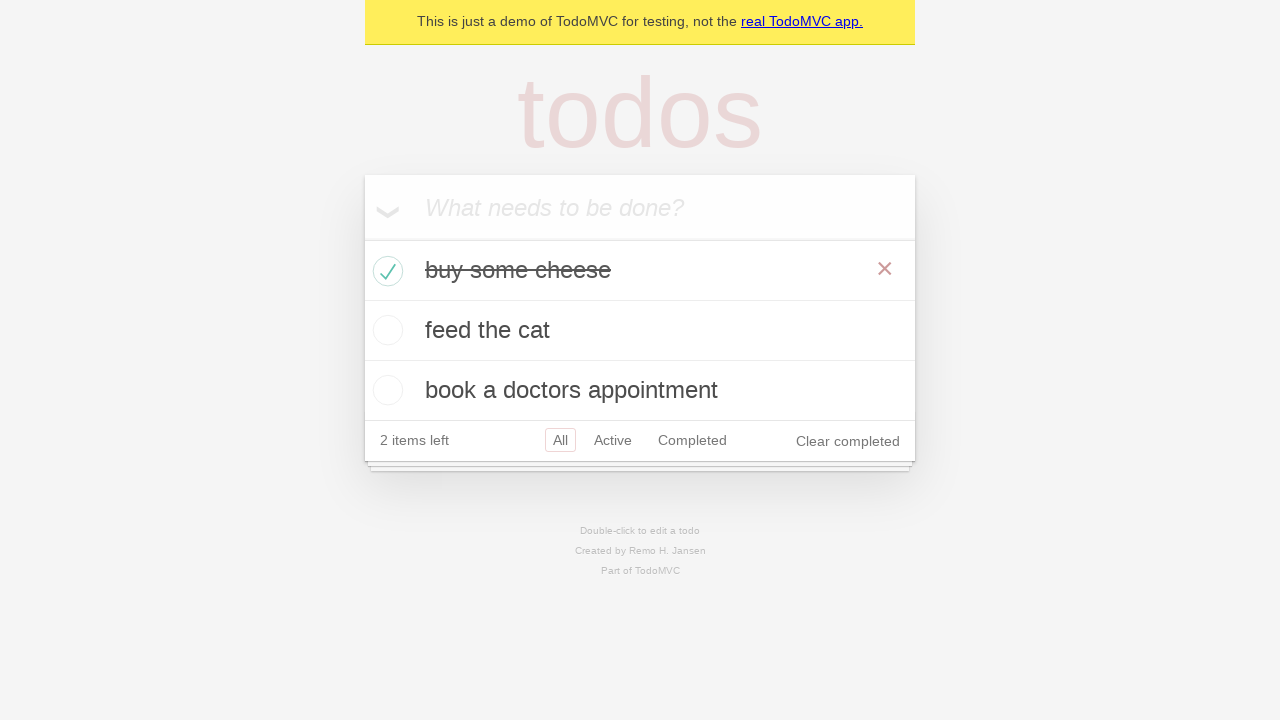

Clear completed button is now visible after marking item complete
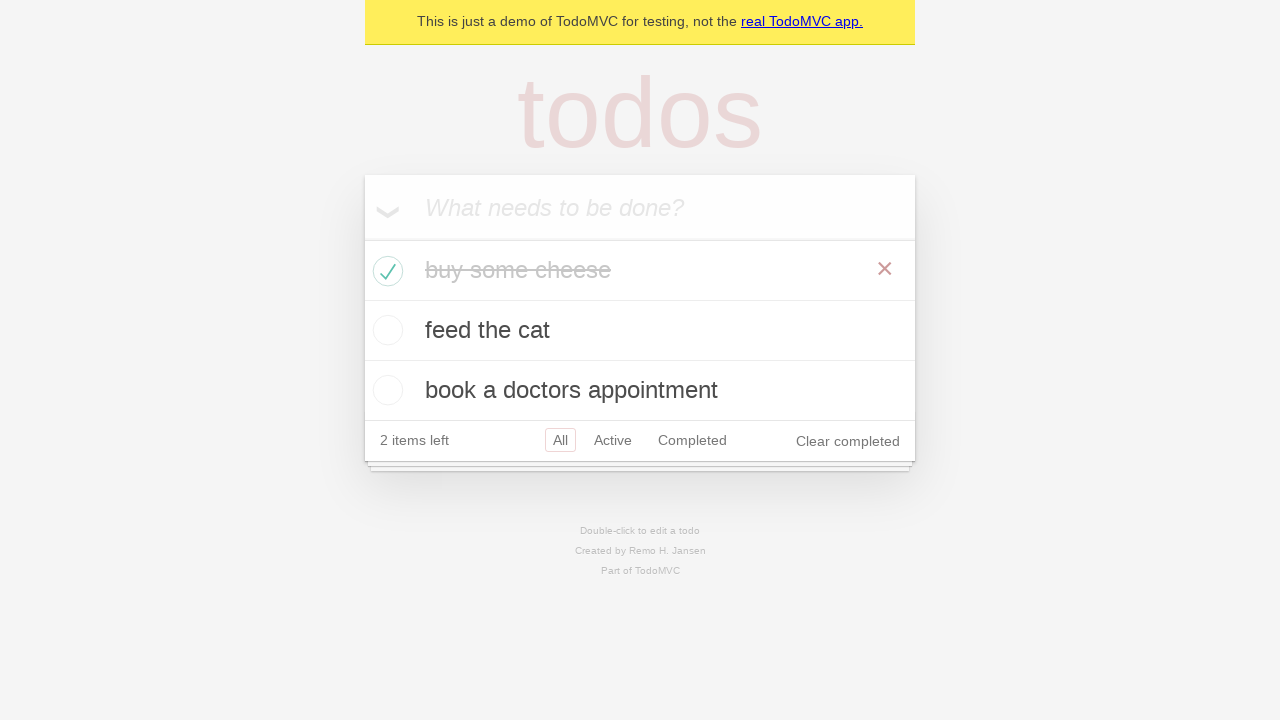

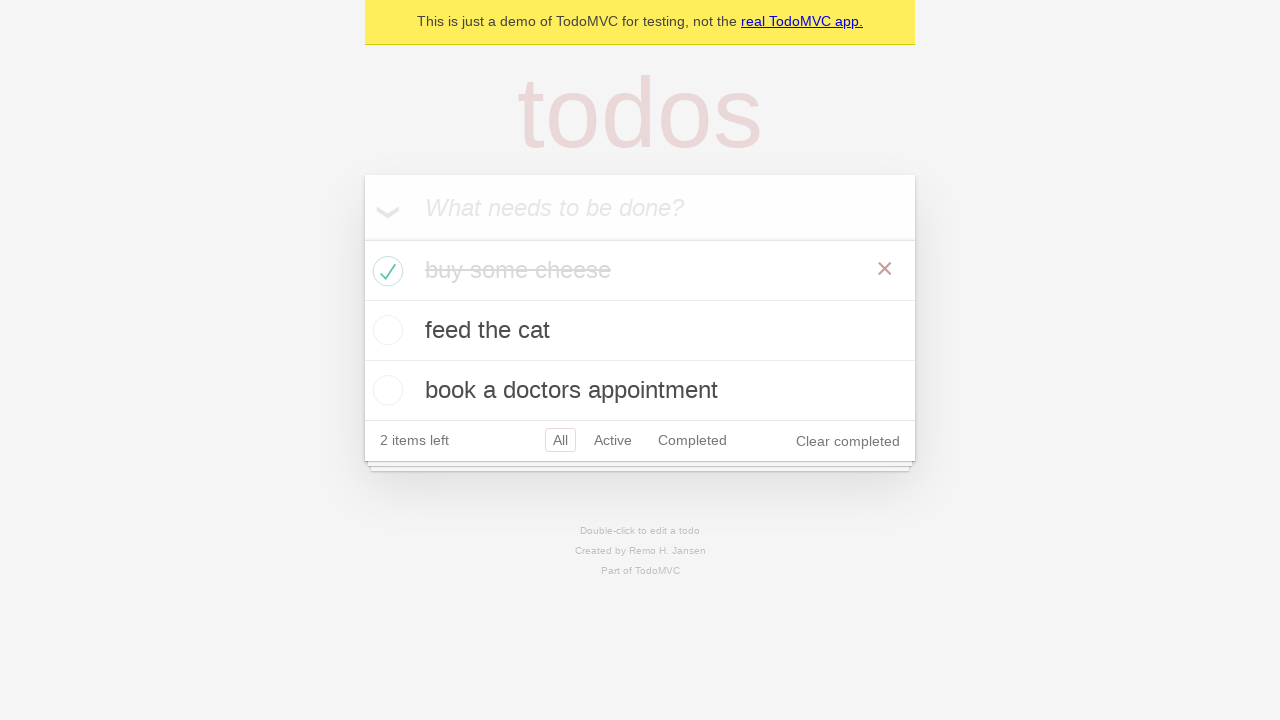